Tests navigation to the contact page by clicking the Kontakt link

Starting URL: https://www.wizardpc.ba/

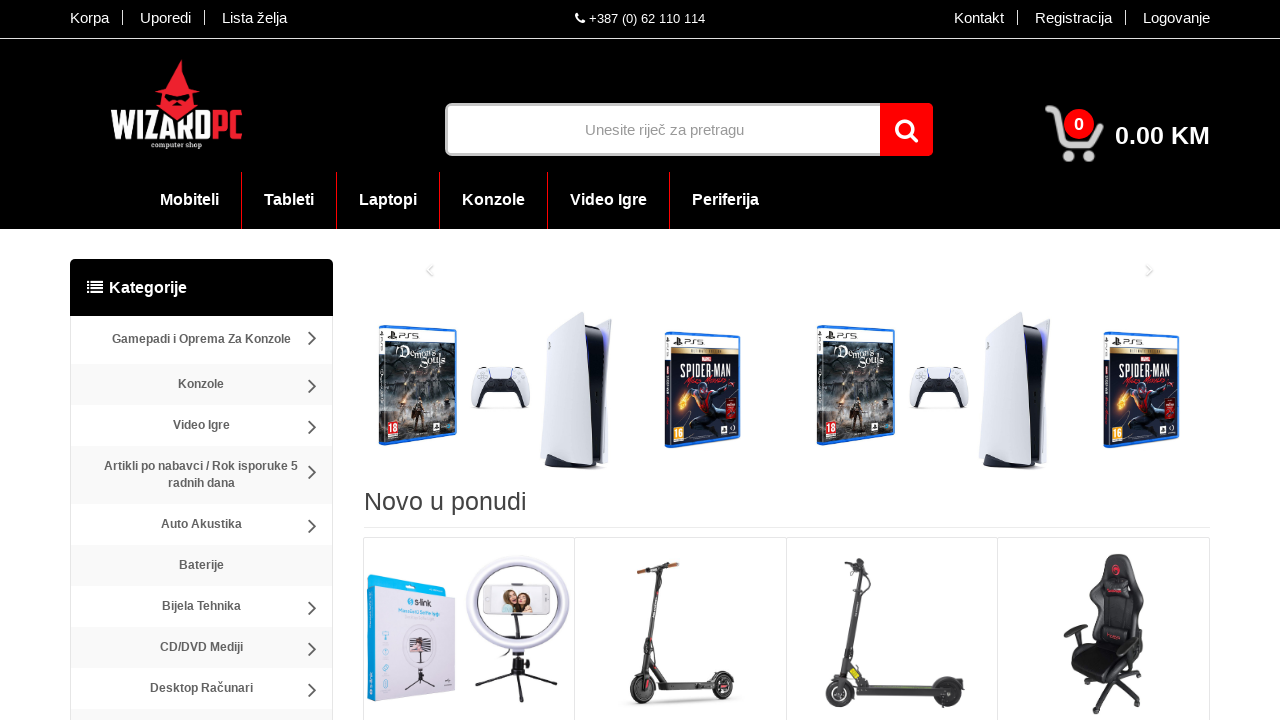

Navigated to https://www.wizardpc.ba/
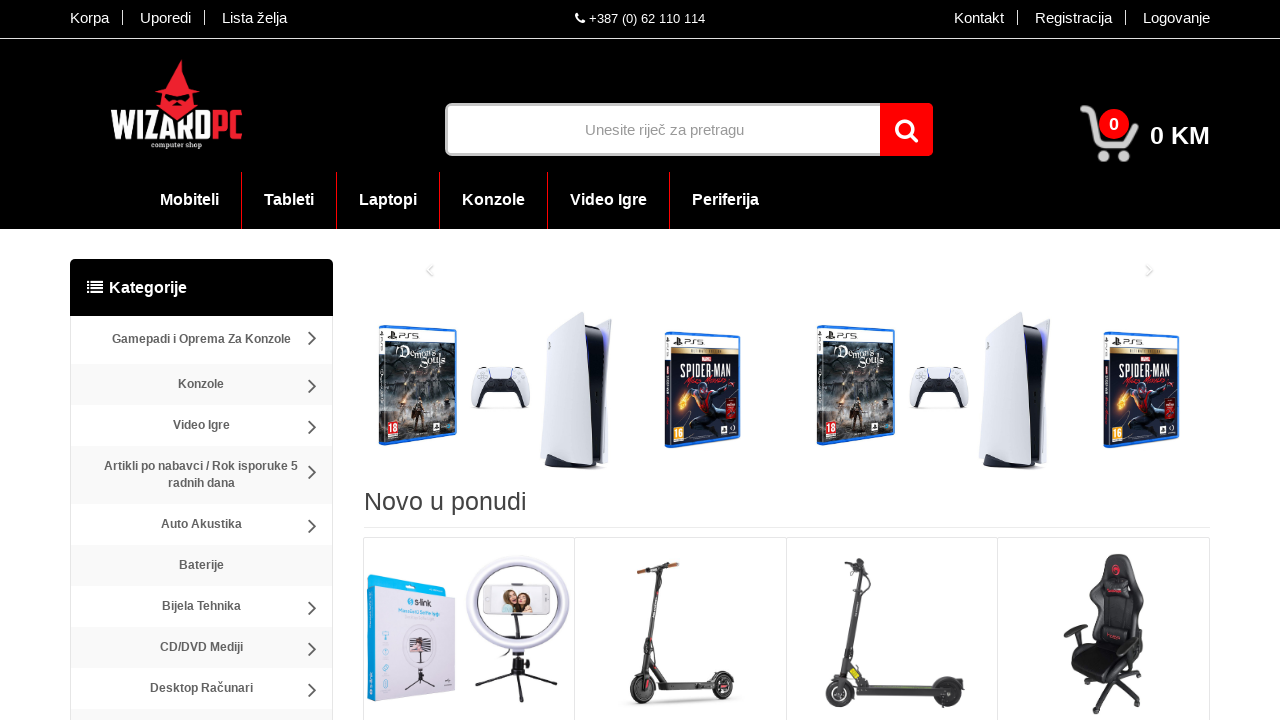

Clicked on Kontakt link at (980, 18) on text=Kontakt
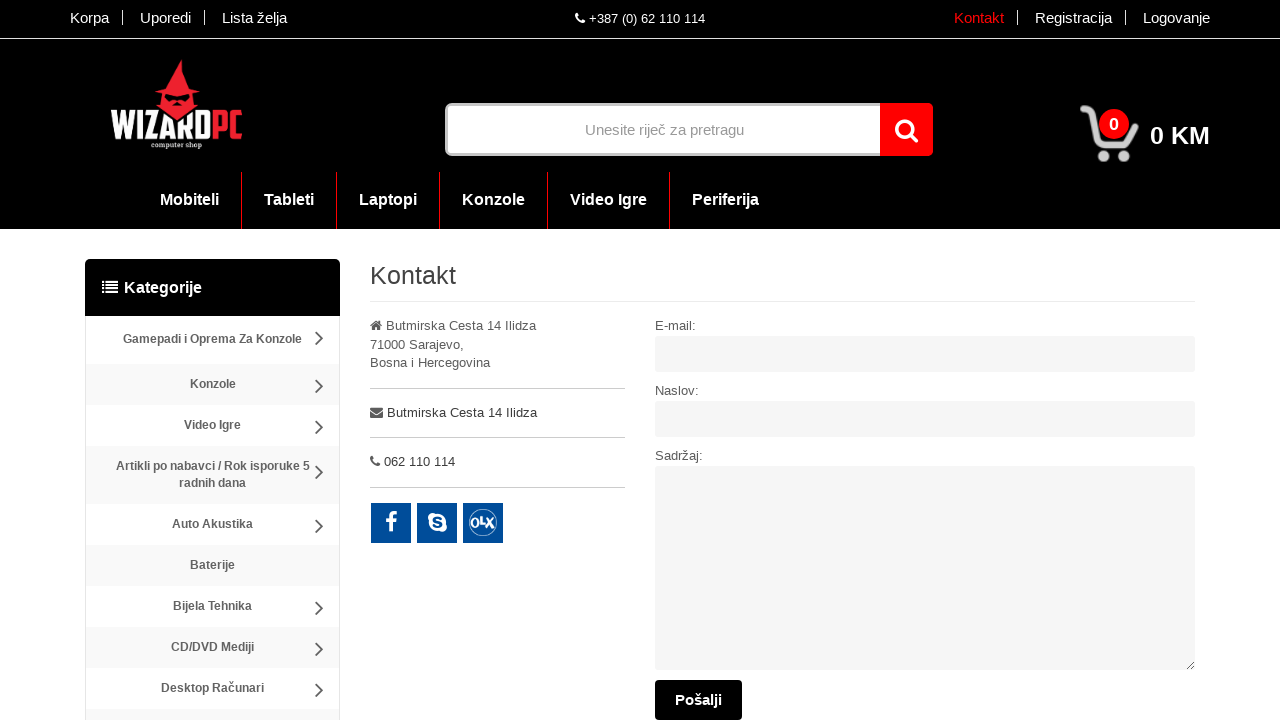

Contact page loaded successfully
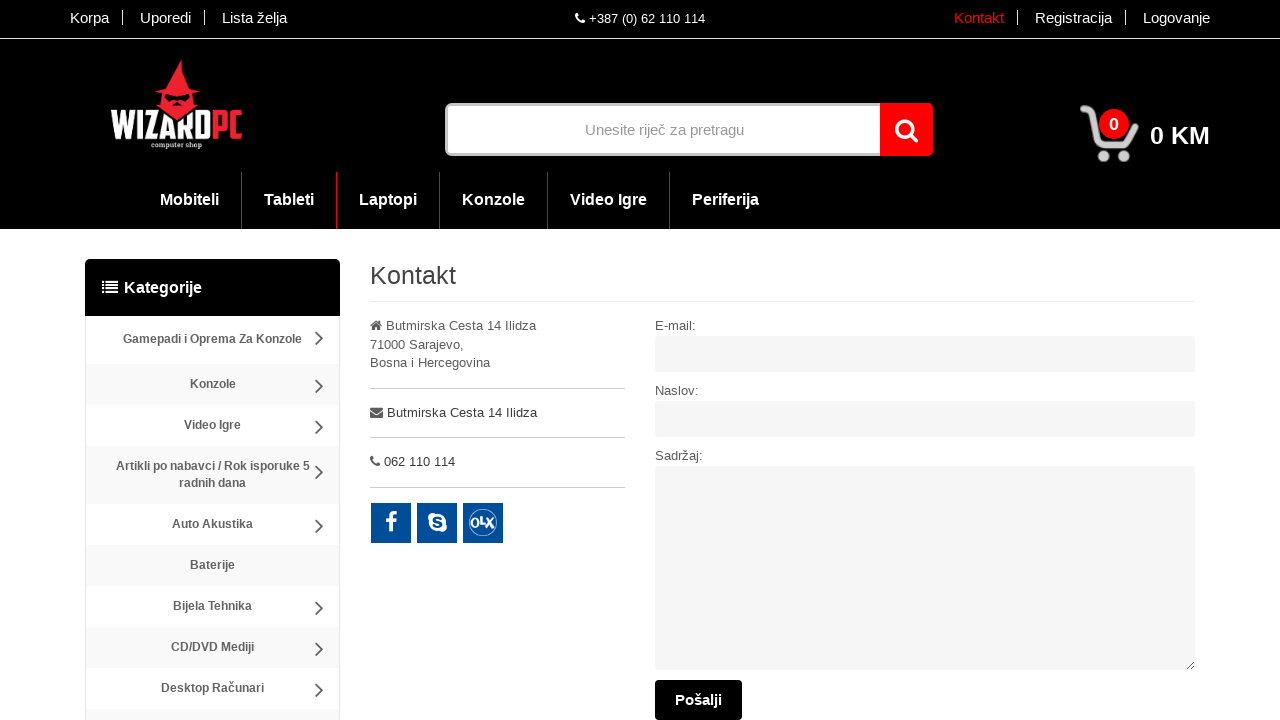

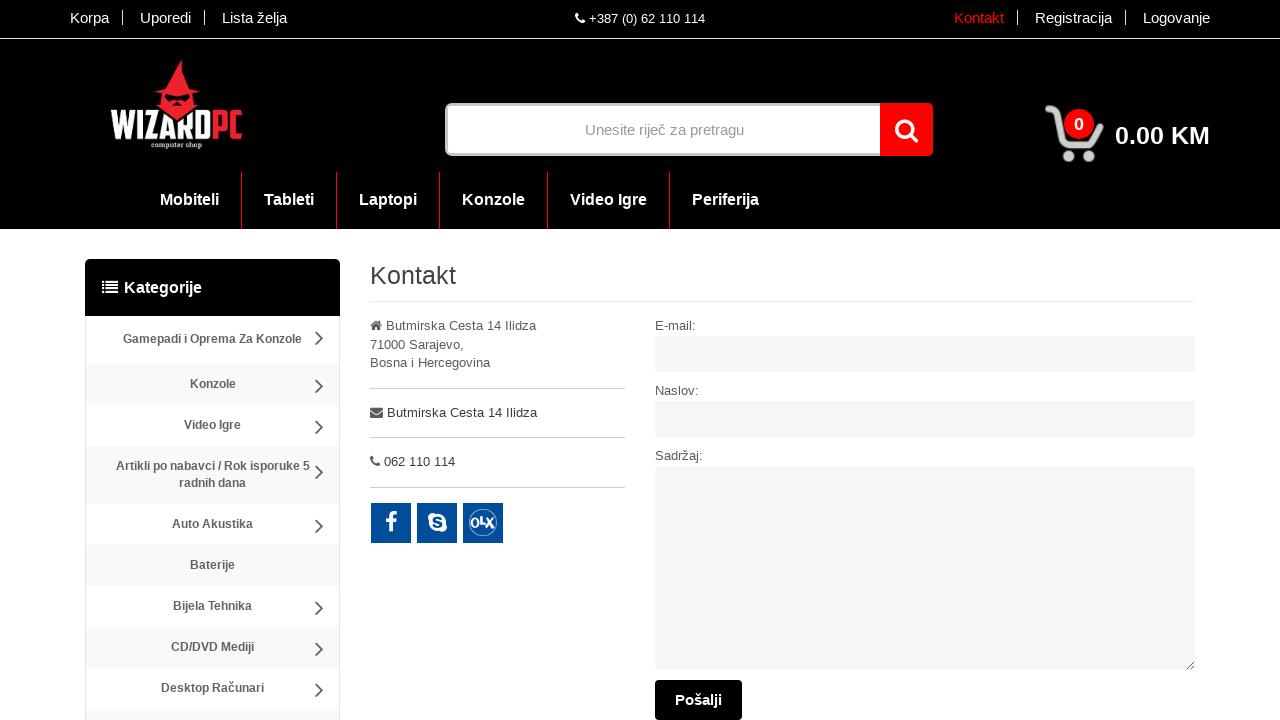